Tests navigation from the home page to the About Us page by clicking the about link and verifying page loads

Starting URL: https://v1.training-support.net

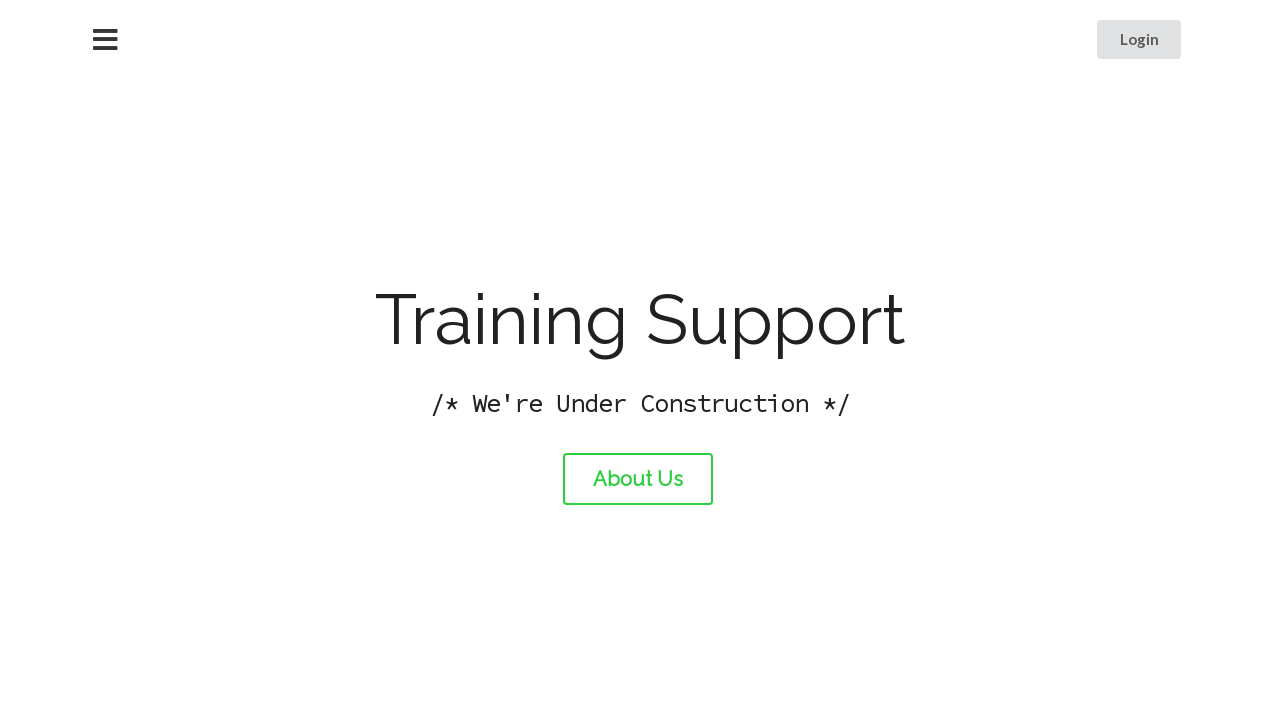

Clicked on the About Us link at (638, 479) on #about-link
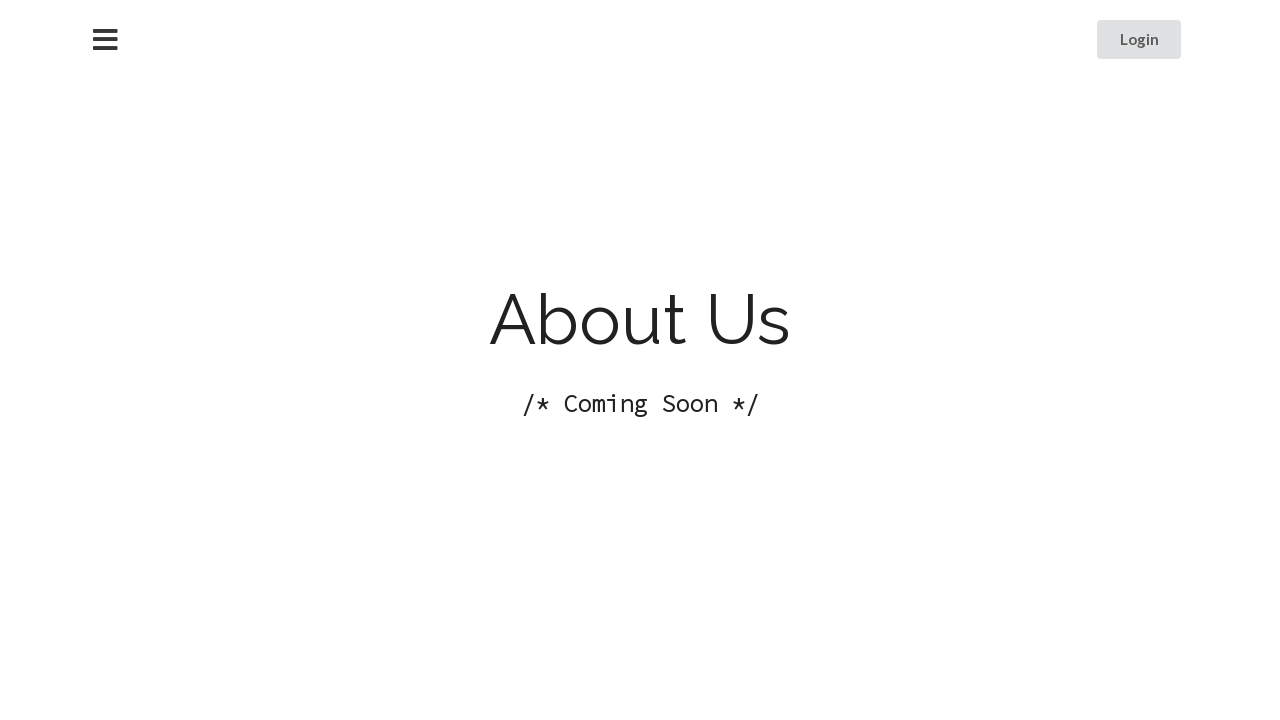

About page loaded and DOM content finished rendering
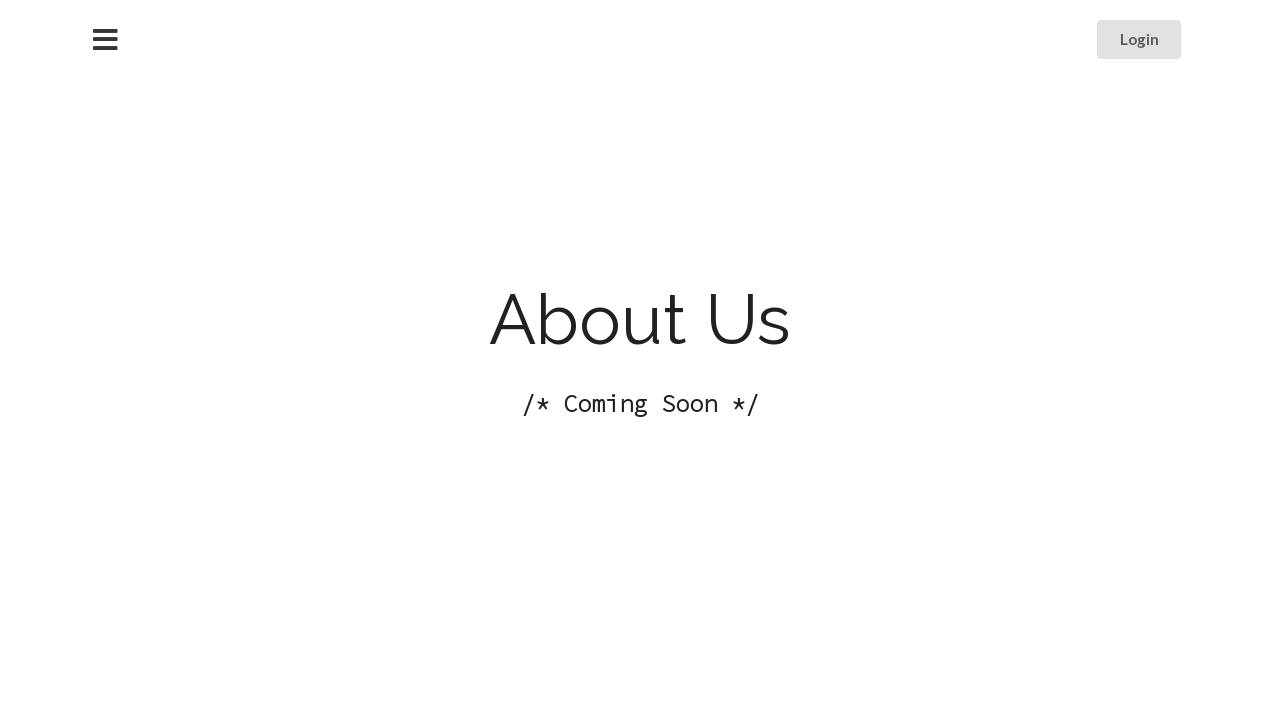

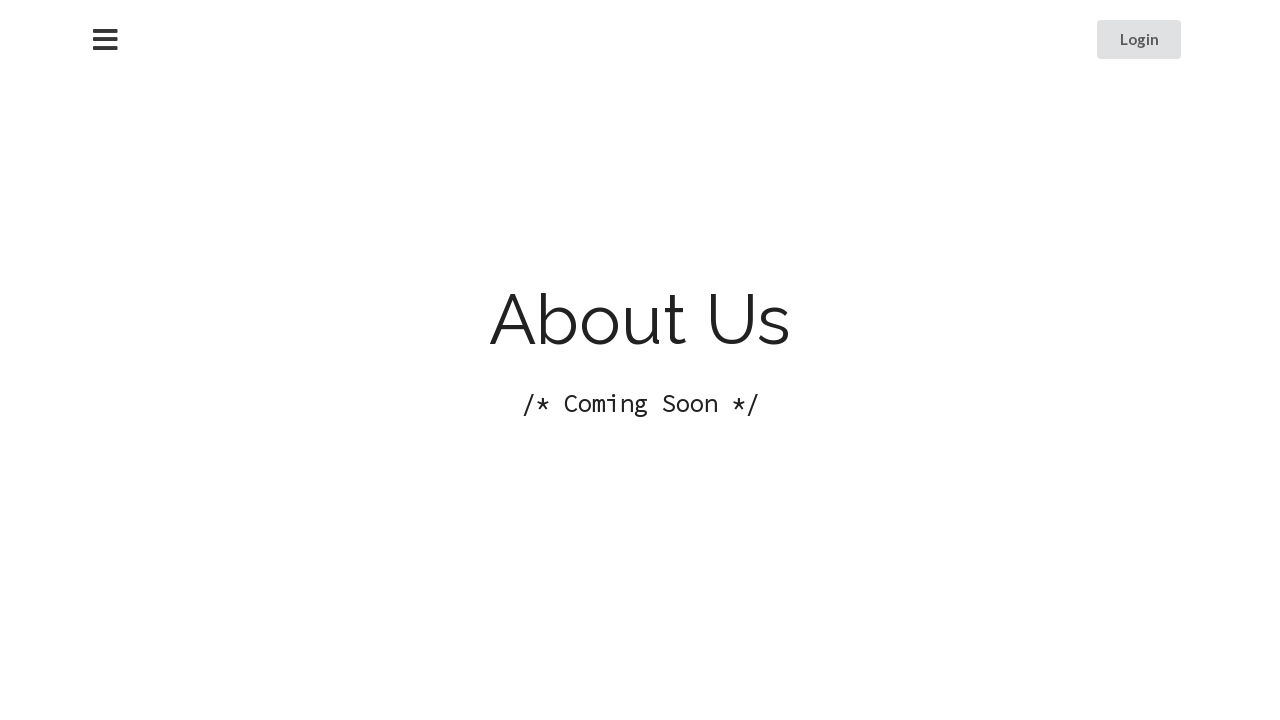